Tests a registration form by filling in required fields (first name, last name, email) and submitting the form to verify successful registration

Starting URL: http://suninjuly.github.io/registration1.html

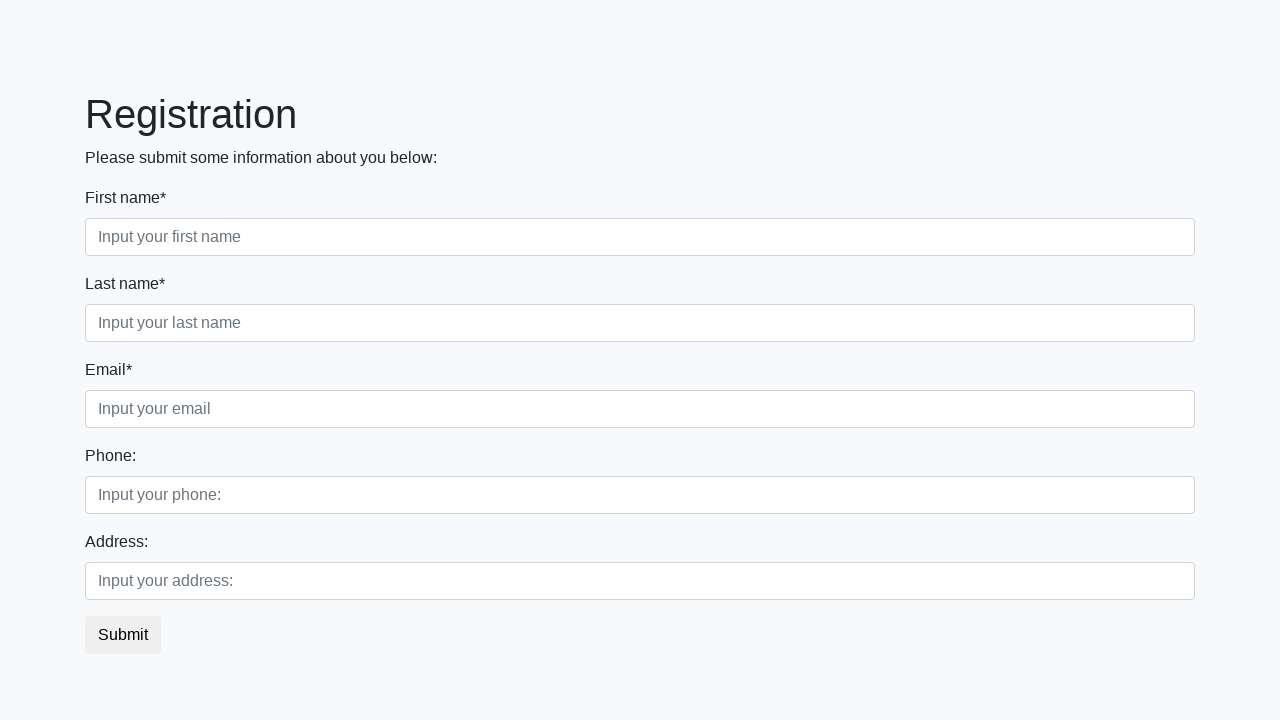

Filled first name field with 'Ivan' on xpath=//input[contains(@class, 'first') and @required]
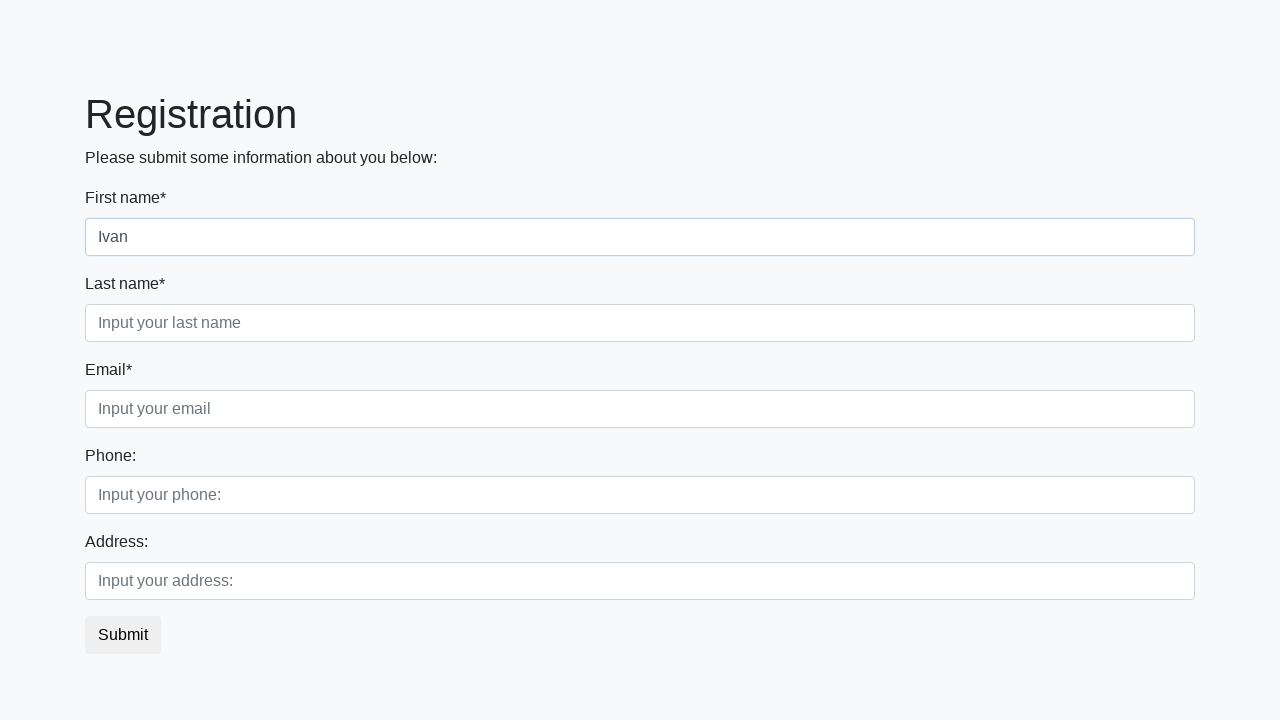

Filled last name field with 'Petrov' on xpath=//input[contains(@class, 'second') and @required]
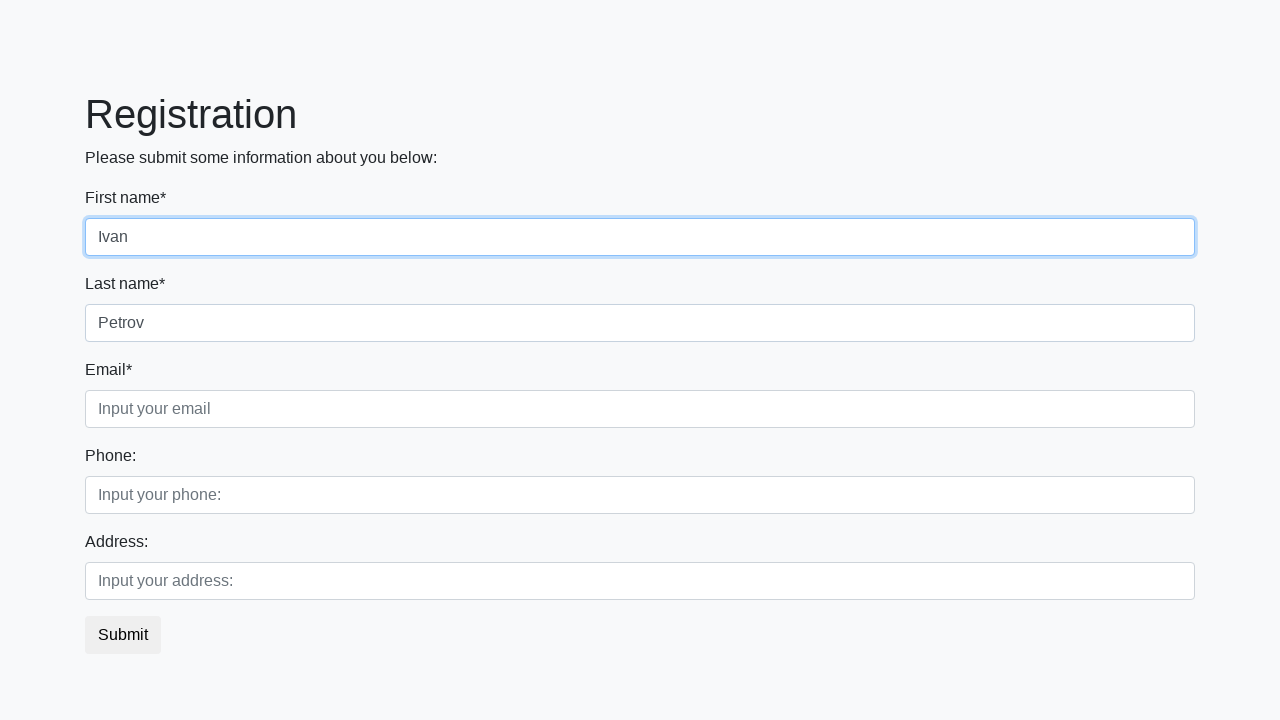

Filled email field with 'ivan@gmail.com' on xpath=//input[contains(@class, 'third') and @required]
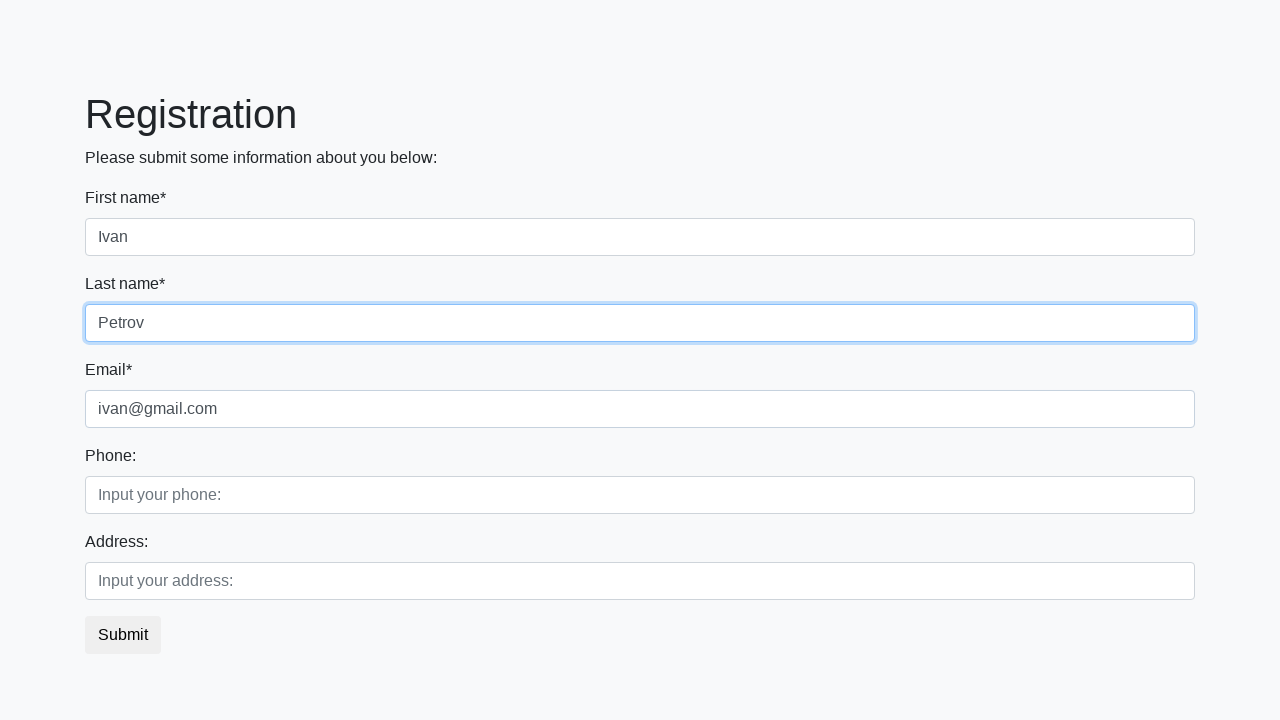

Clicked submit button to register at (123, 635) on button.btn
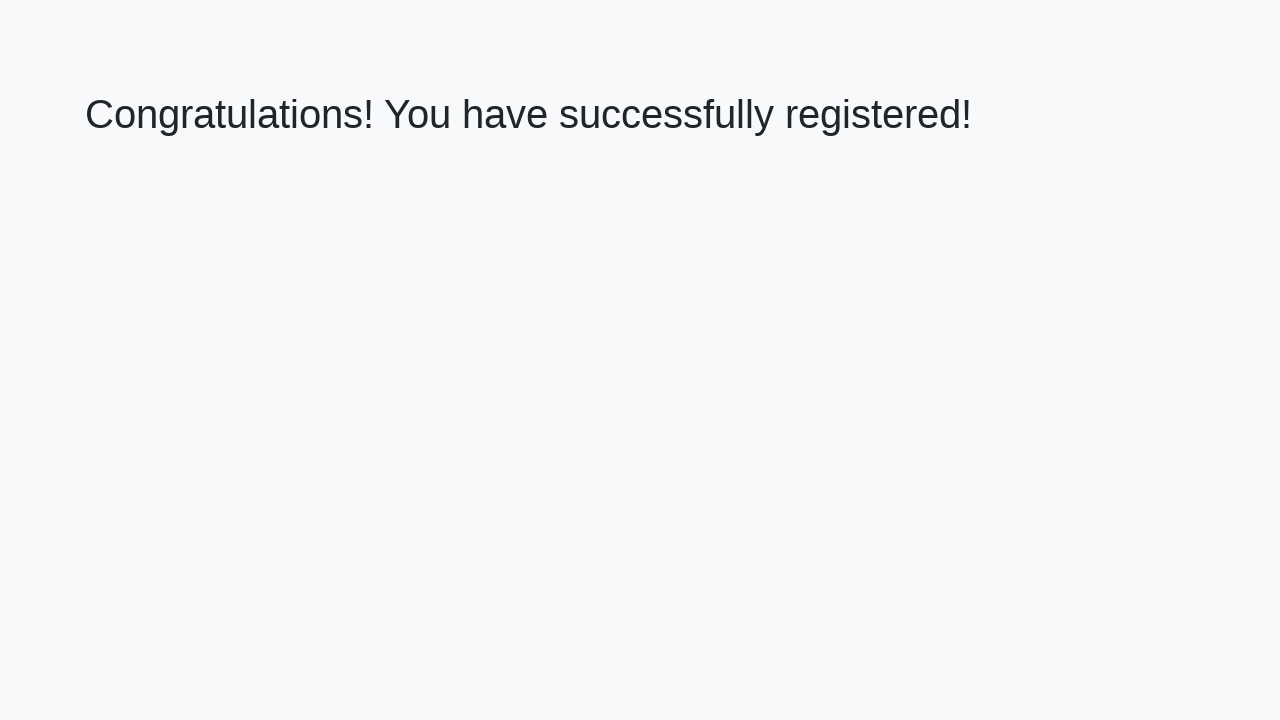

Success message header appeared
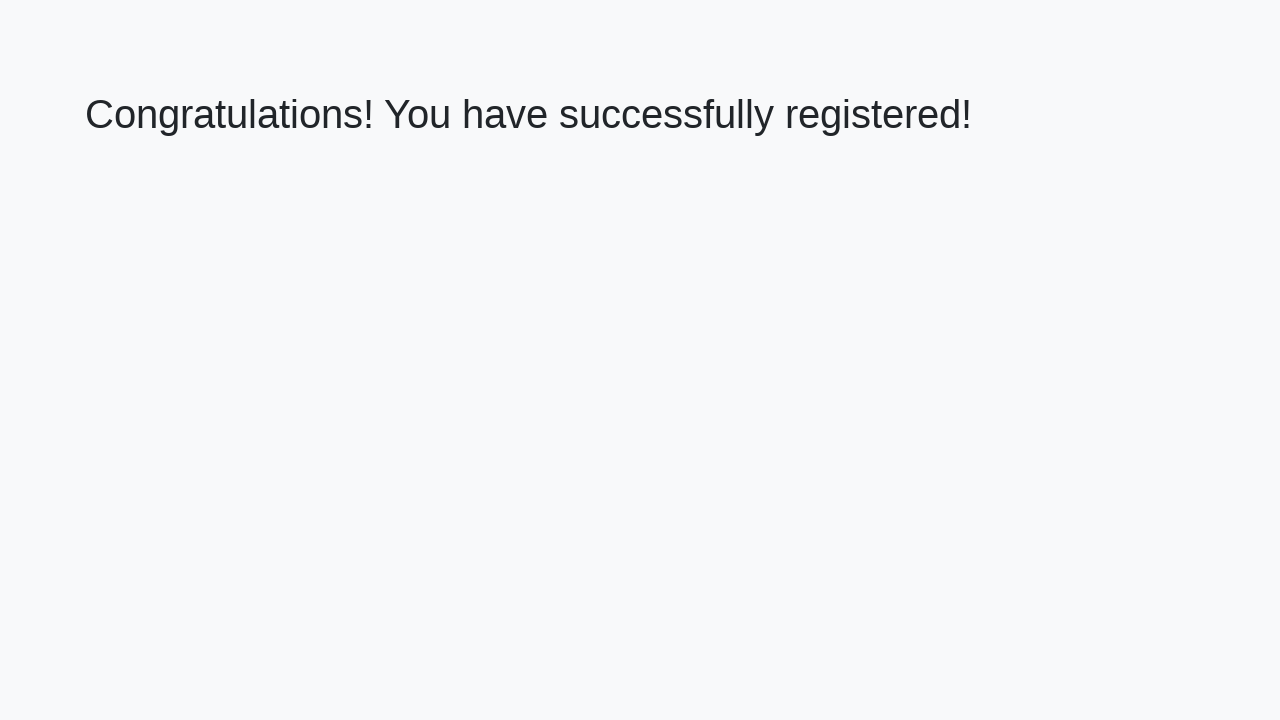

Retrieved success message: 'Congratulations! You have successfully registered!'
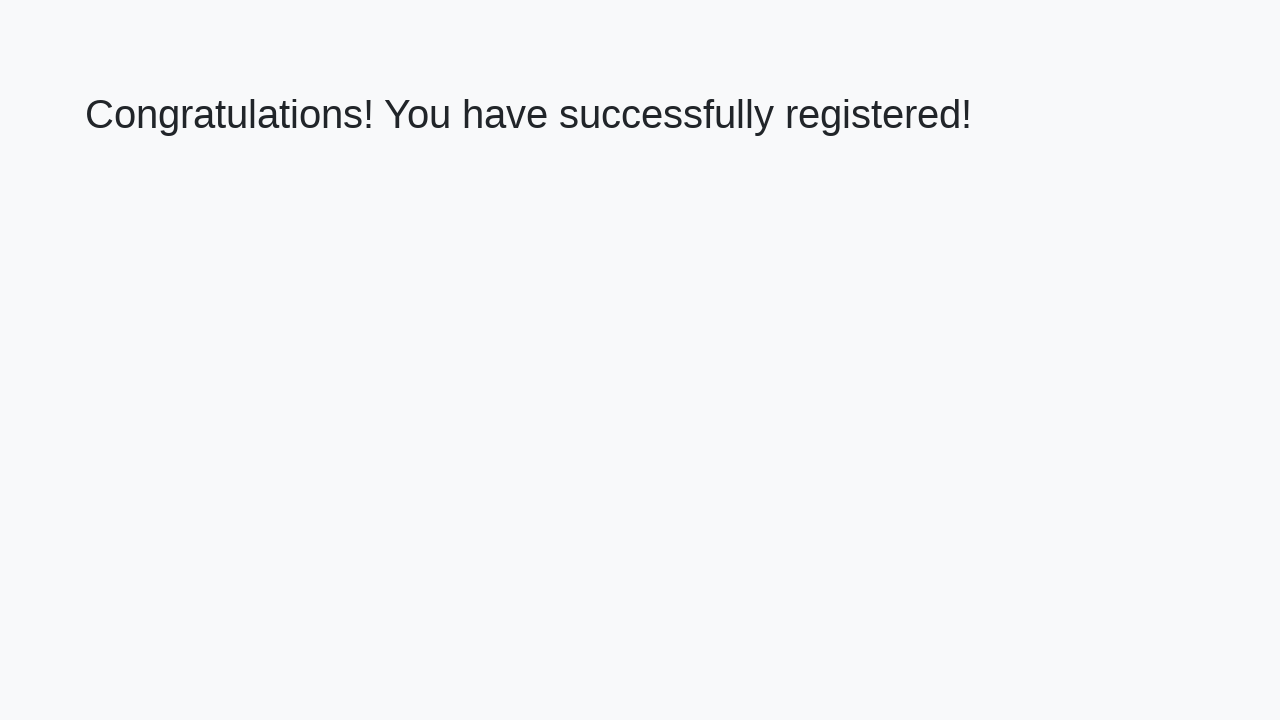

Verified registration success message
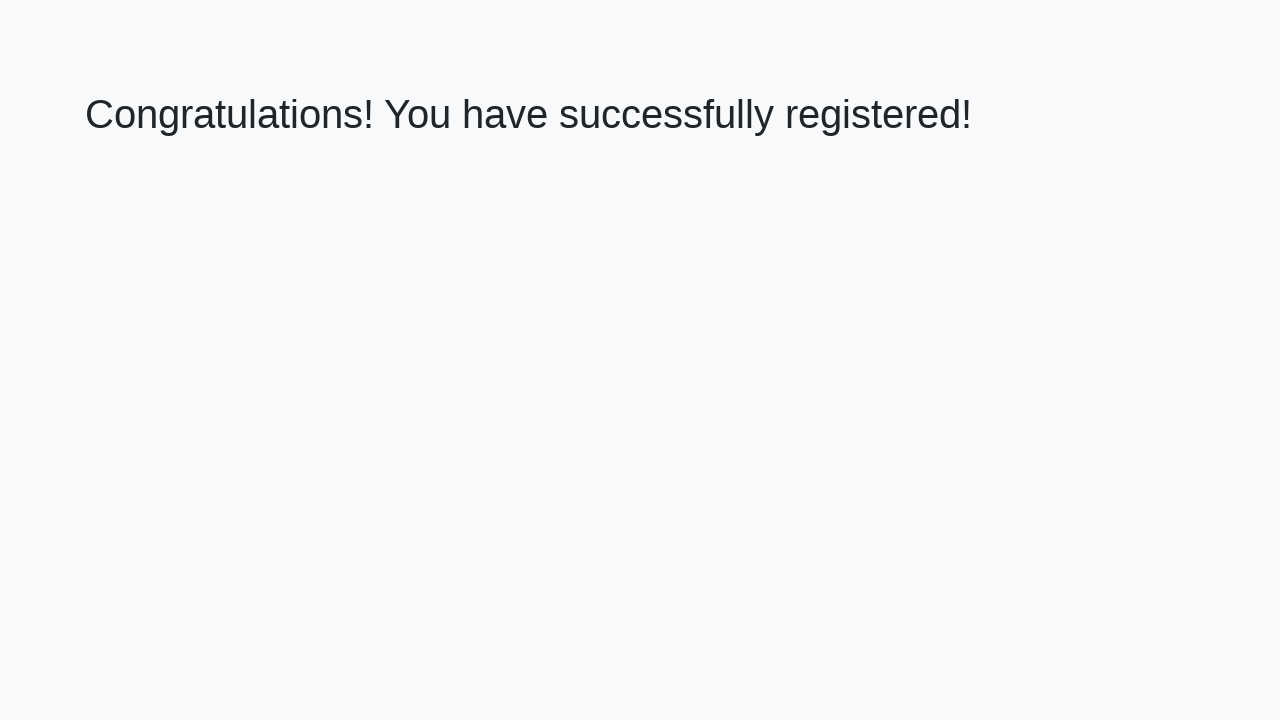

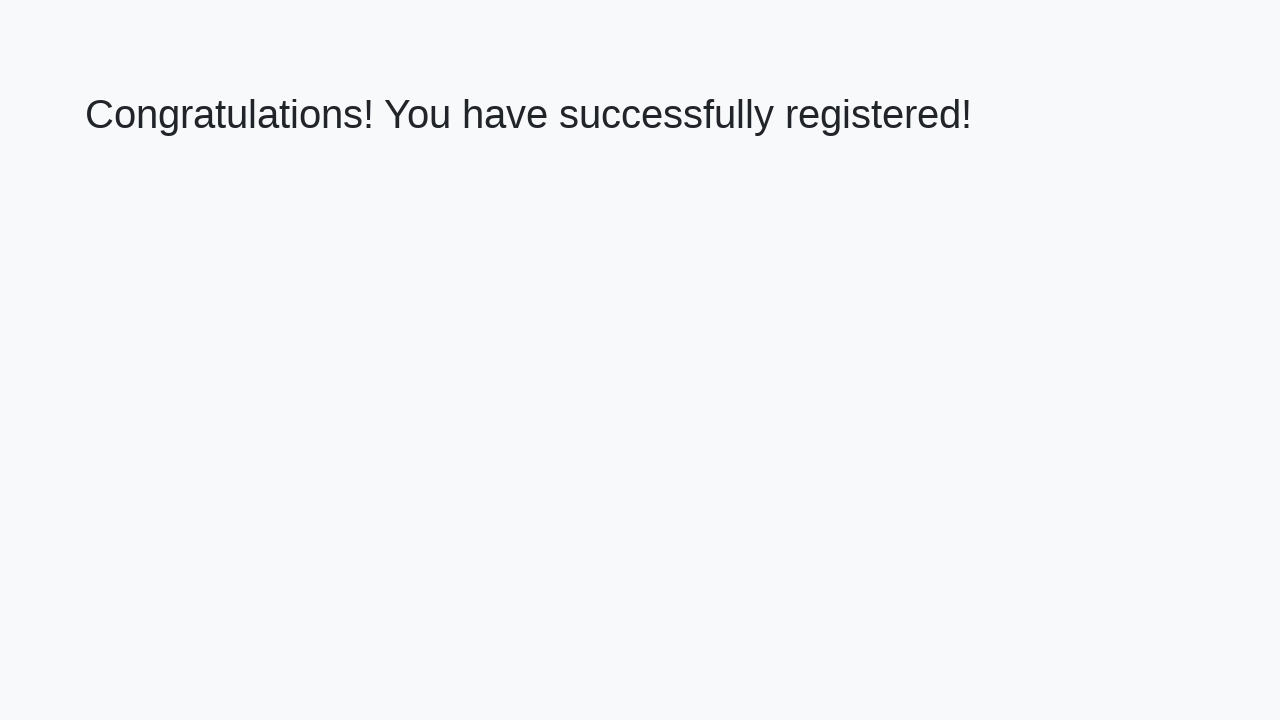